Tests dropdown selection on the Herokuapp dropdown page

Starting URL: http://the-internet.herokuapp.com/dropdown

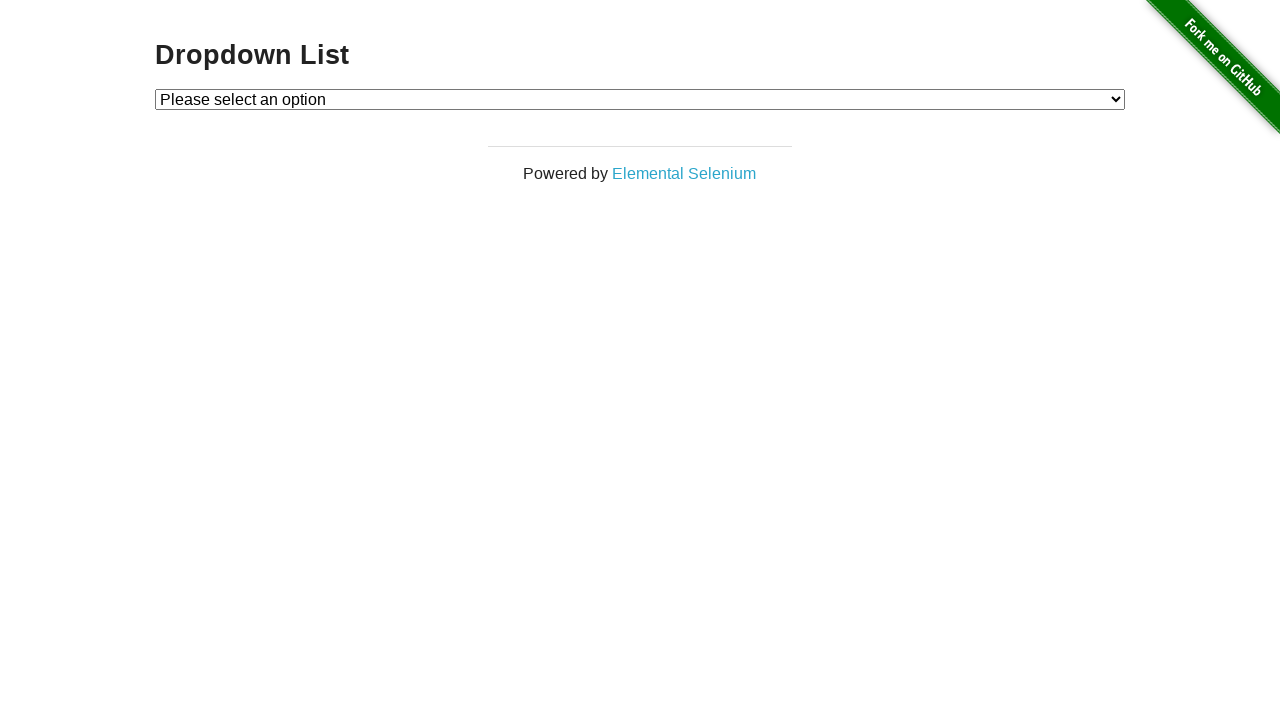

Waited for dropdown page header to be visible
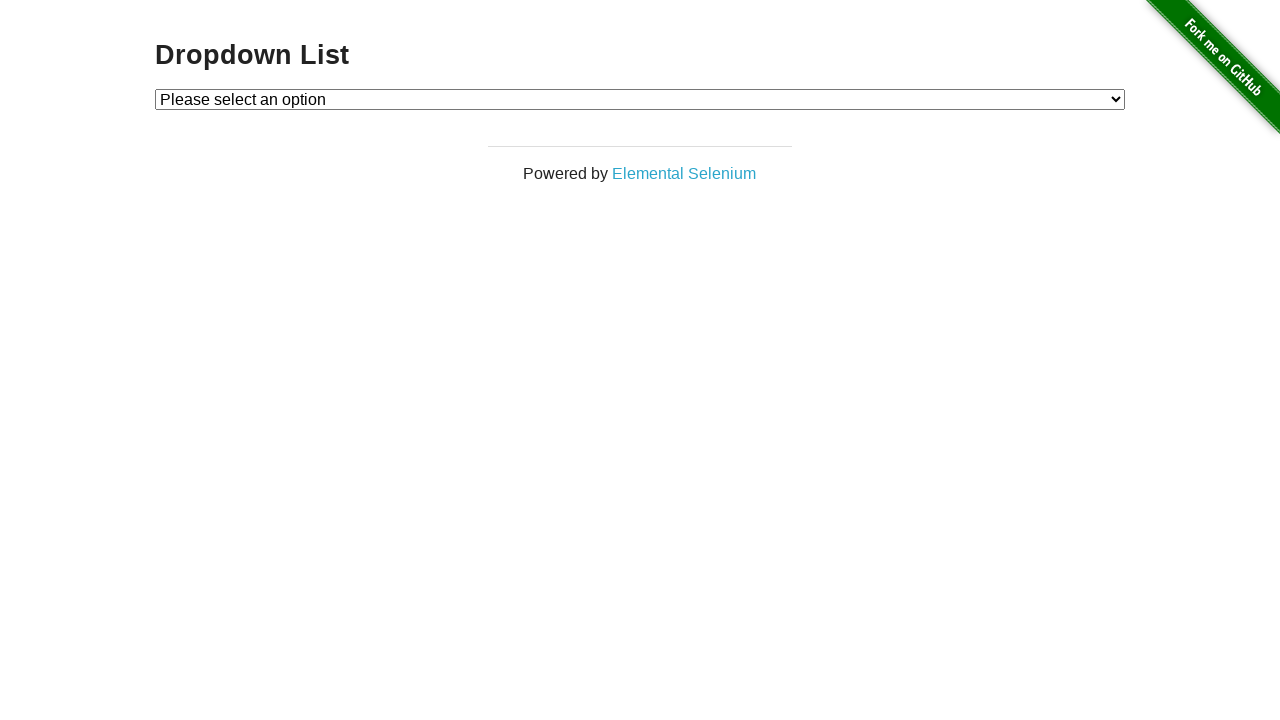

Located the dropdown element
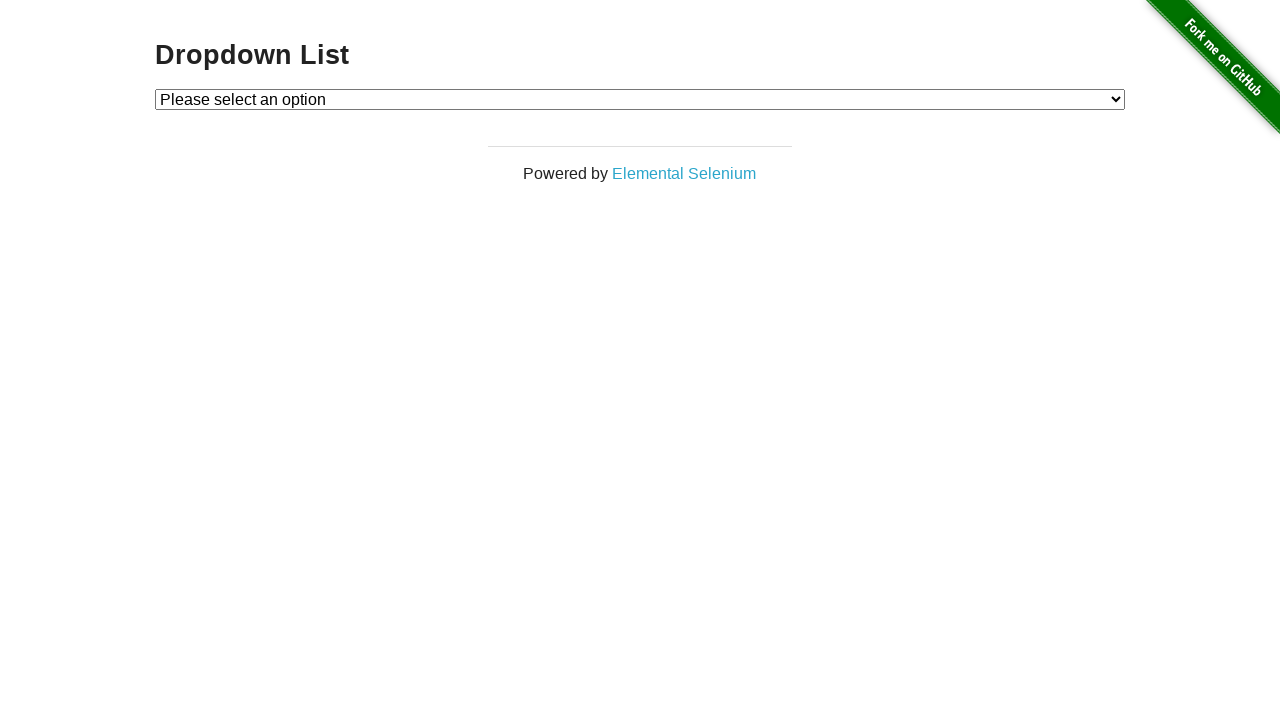

Selected option 2 from dropdown on #dropdown
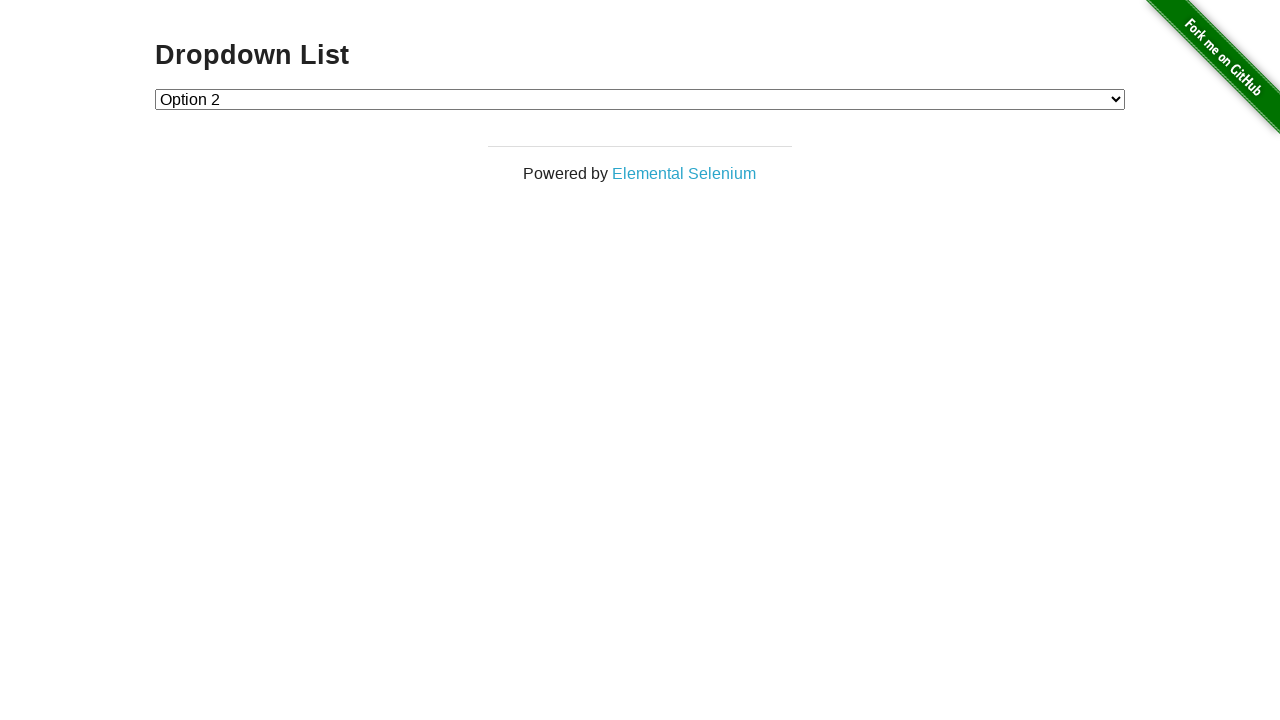

Retrieved selected option text
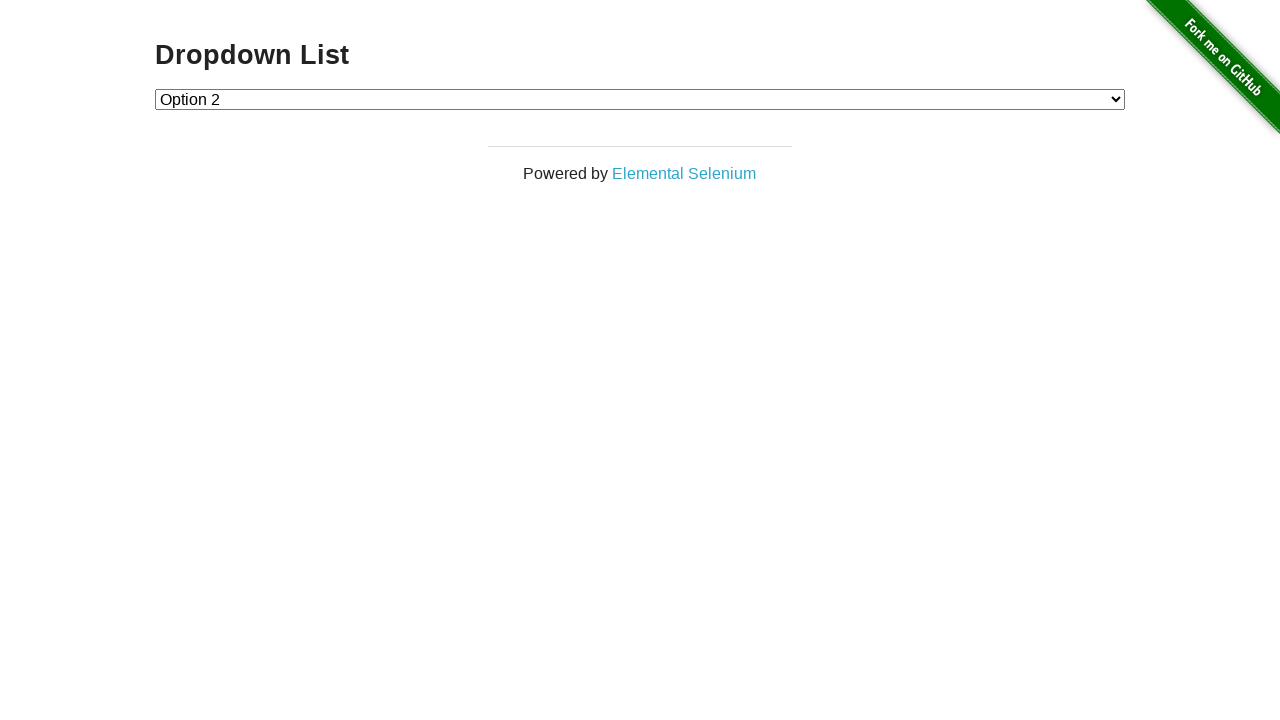

Printed selected option: Option 2
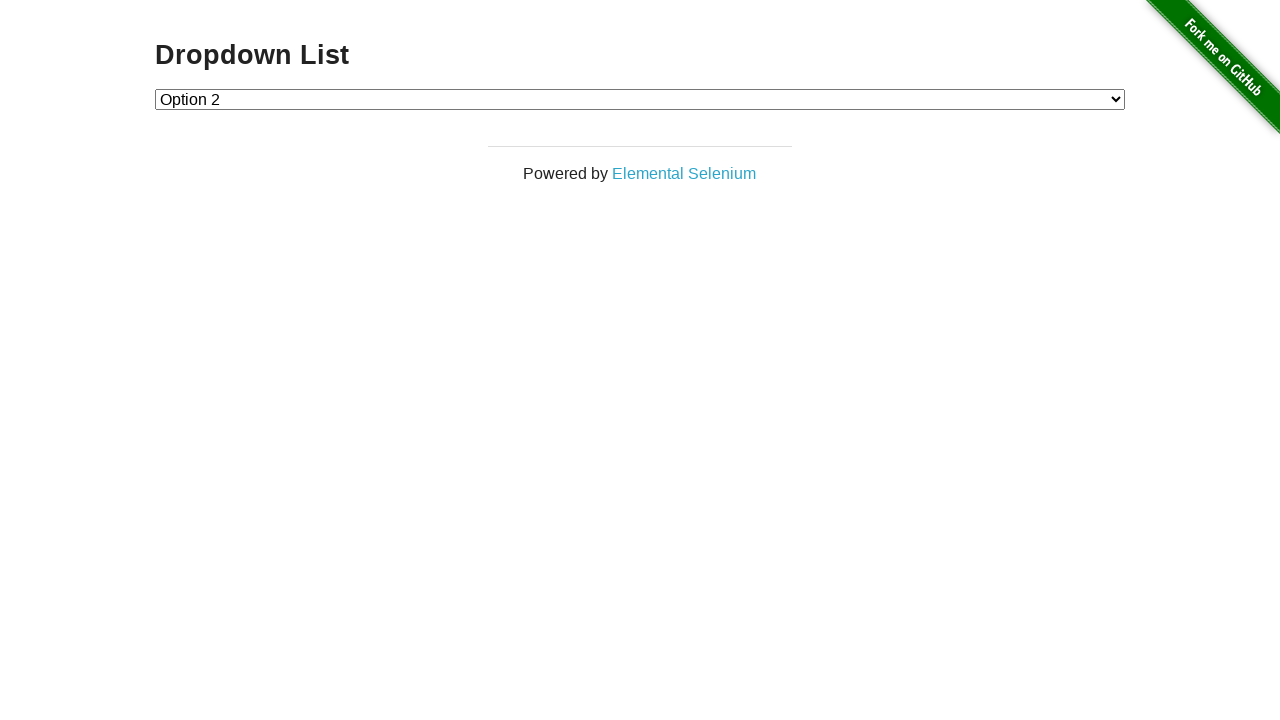

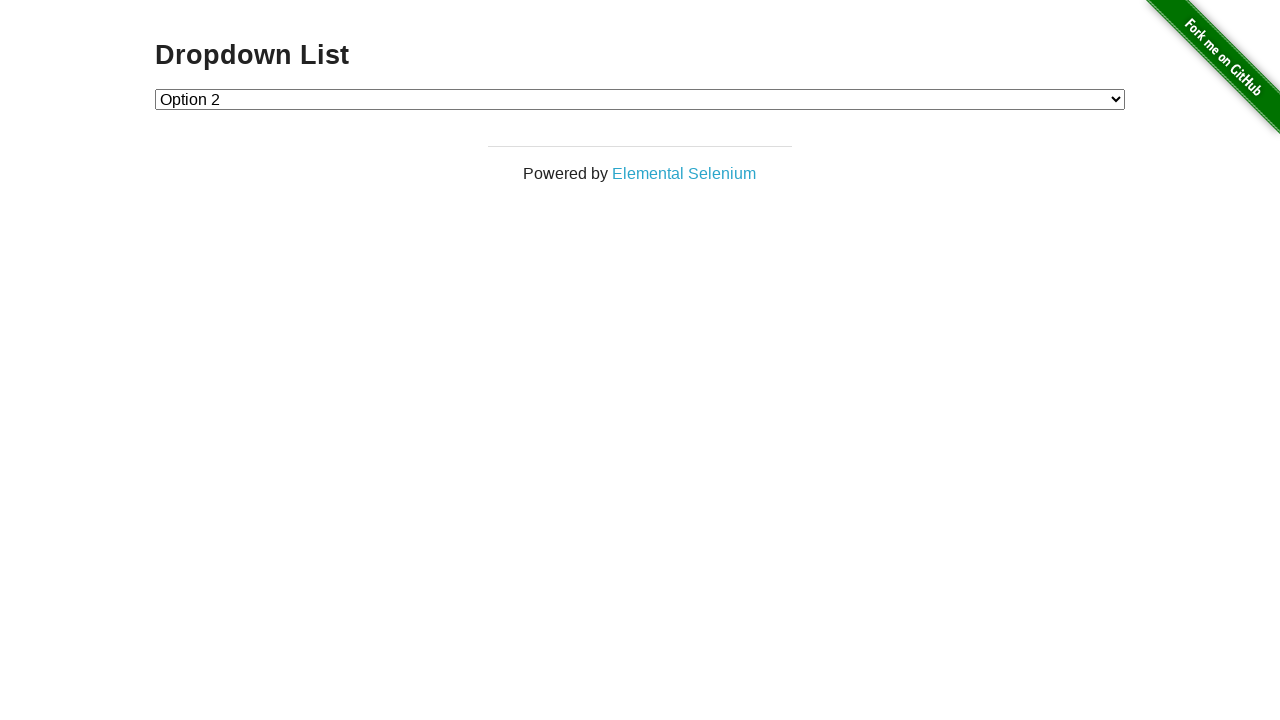